Tests dropdown selection functionality by navigating to basic elements page, scrolling to a multi-select dropdown, and selecting all even-numbered options

Starting URL: http://automationbykrishna.com/#

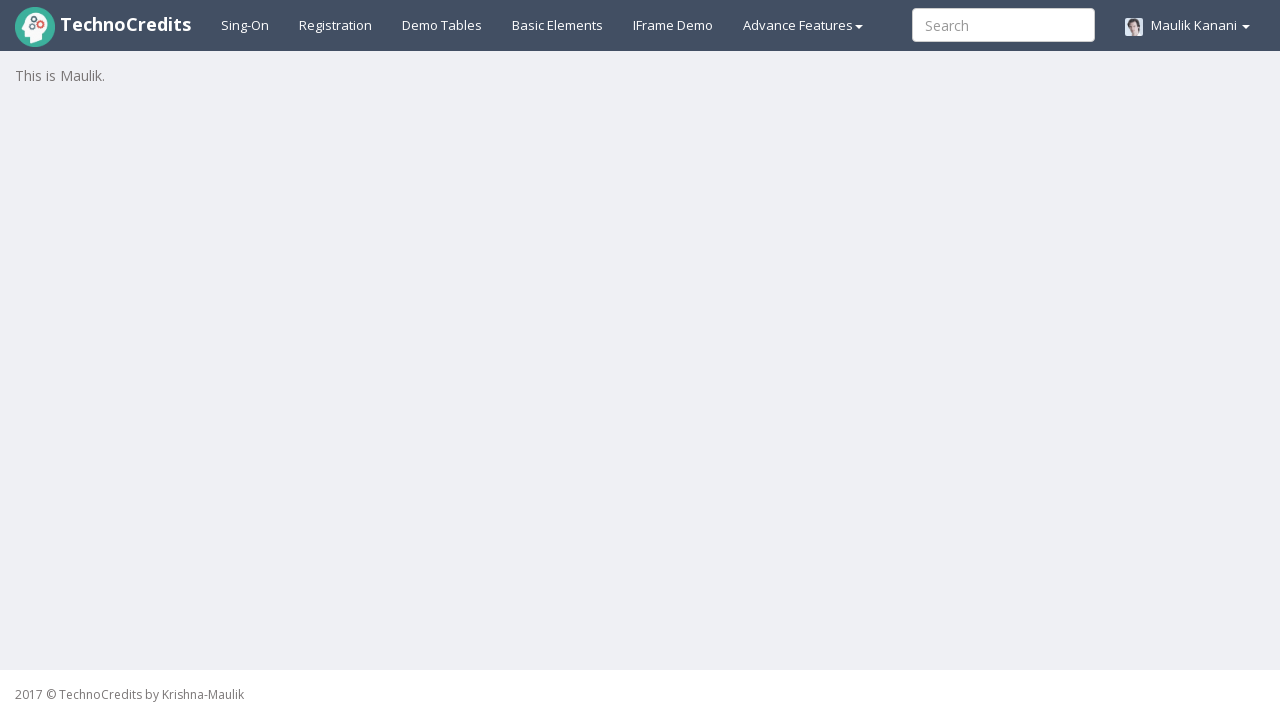

Clicked on basic-elements link to navigate to the basic elements page at (558, 25) on xpath=//a[@id='basicelements']
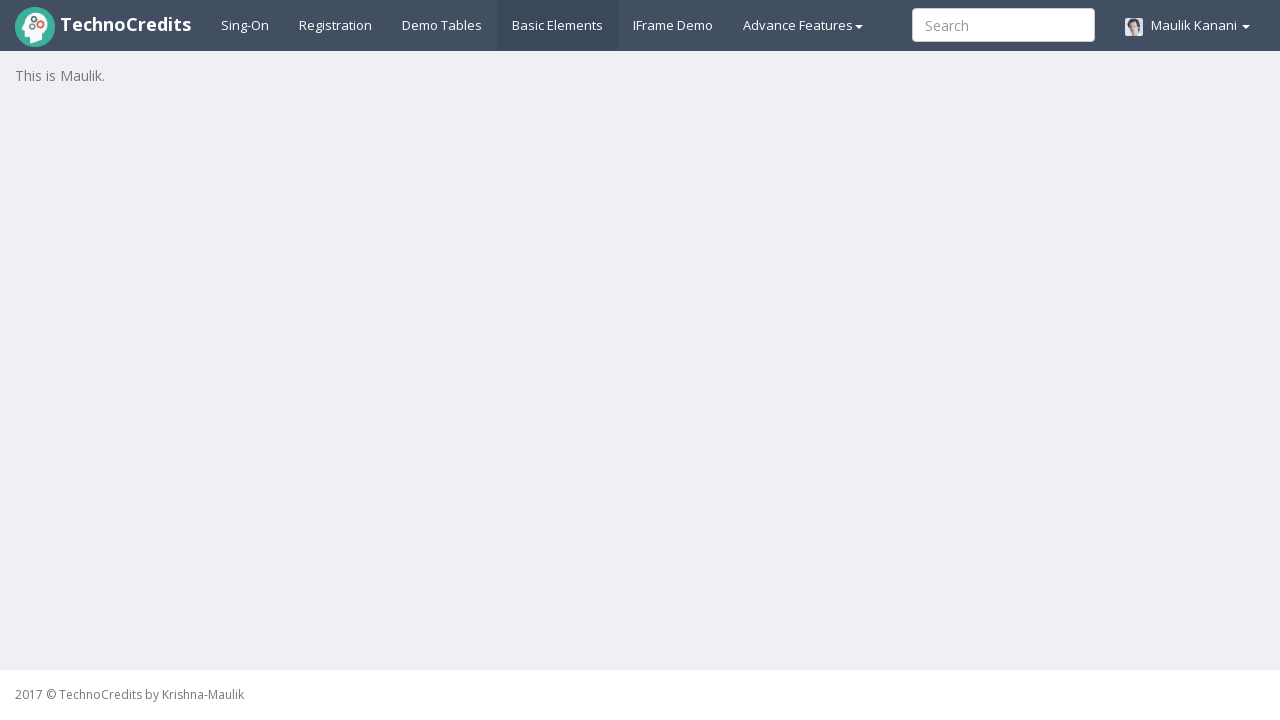

Waited for page to fully load (domcontentloaded state)
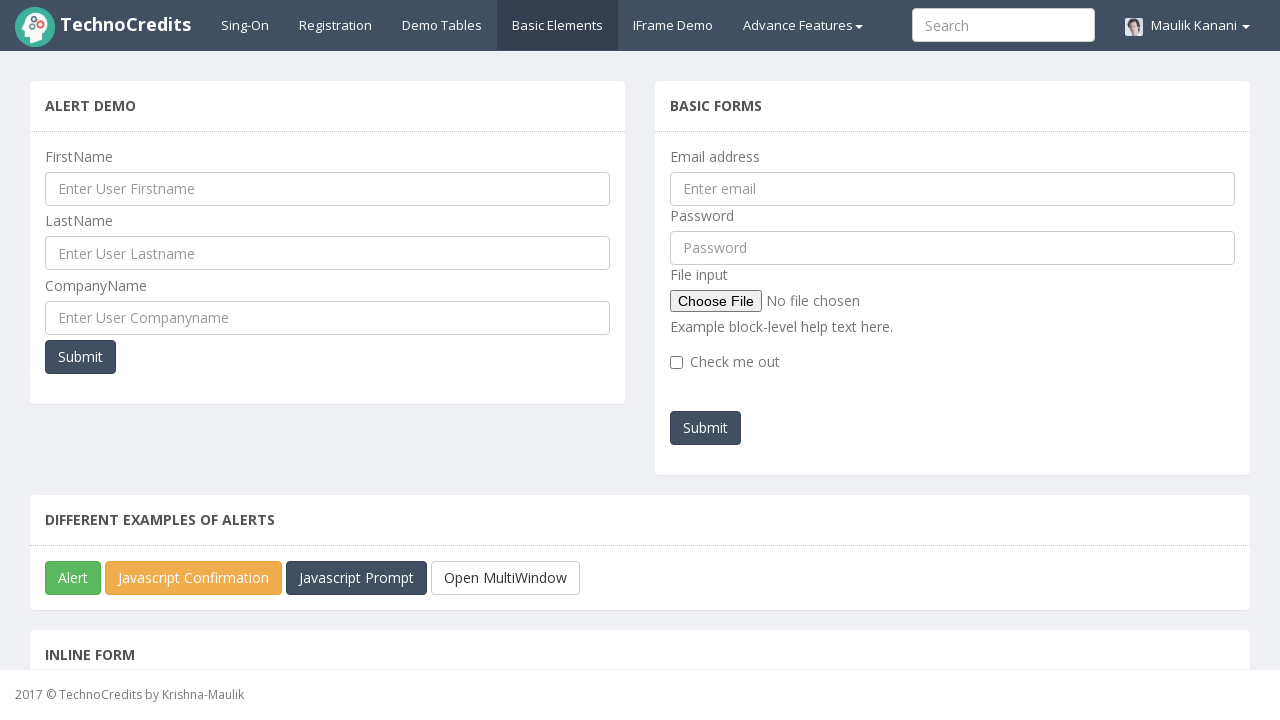

Scrolled to multi-select dropdown element
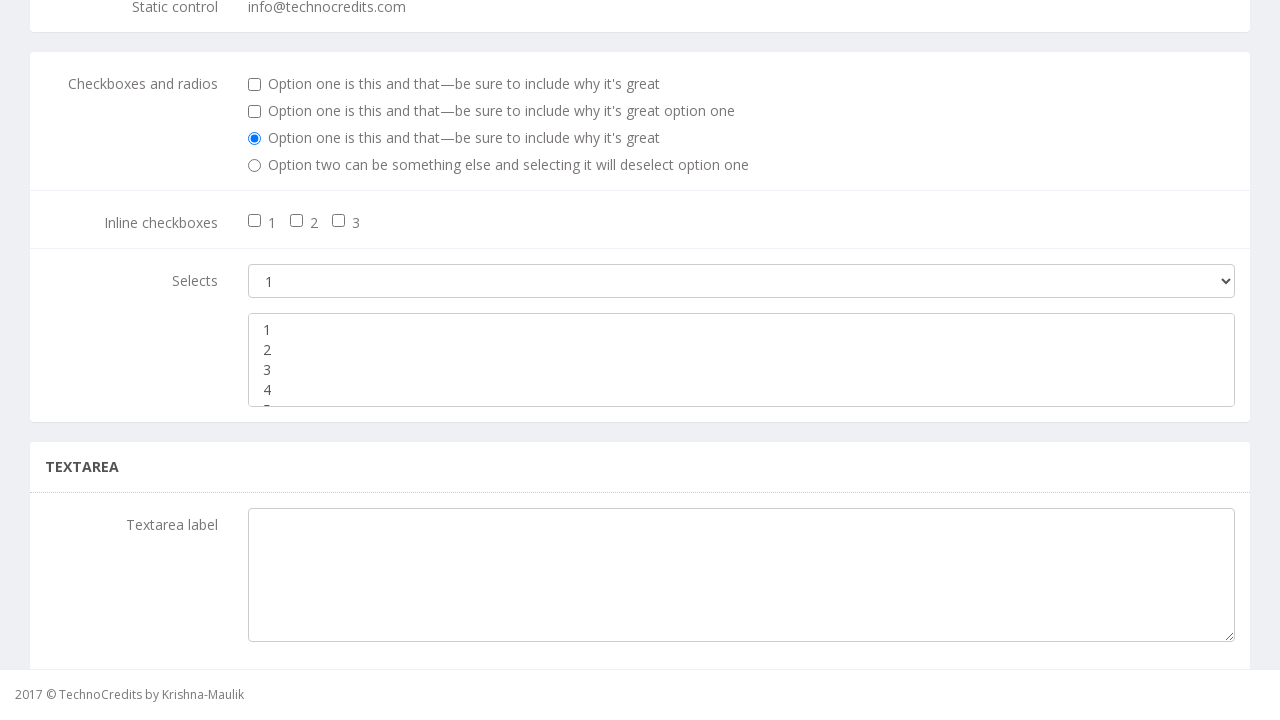

Retrieved all options from the dropdown
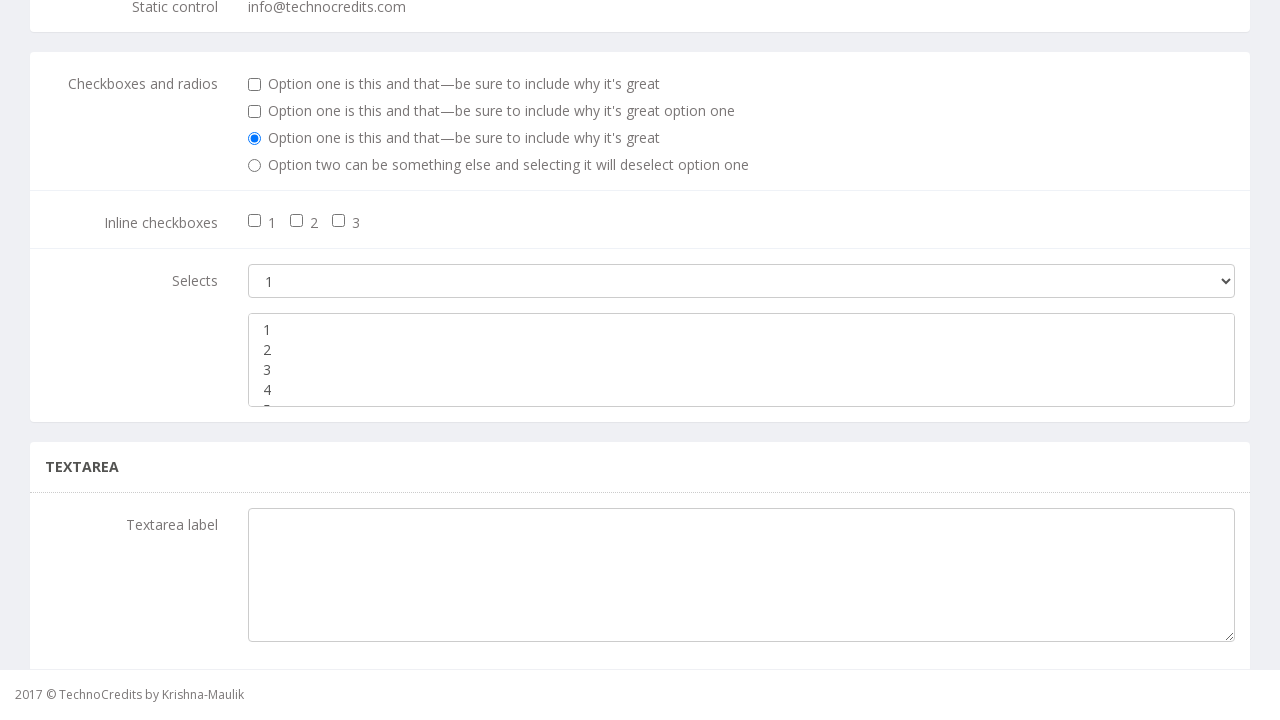

Selected even-numbered option: 2 at (742, 350) on xpath=//select[@class='form-control'] >> option >> nth=1
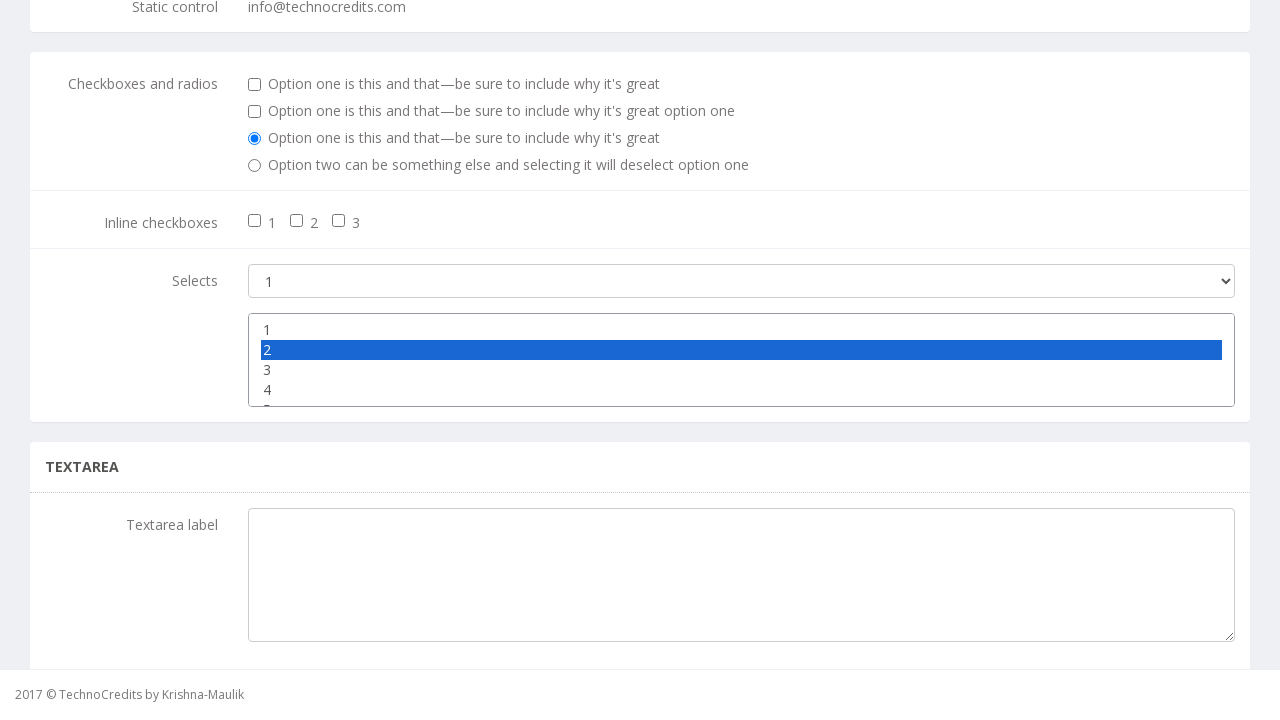

Selected even-numbered option: 4 at (742, 390) on xpath=//select[@class='form-control'] >> option >> nth=3
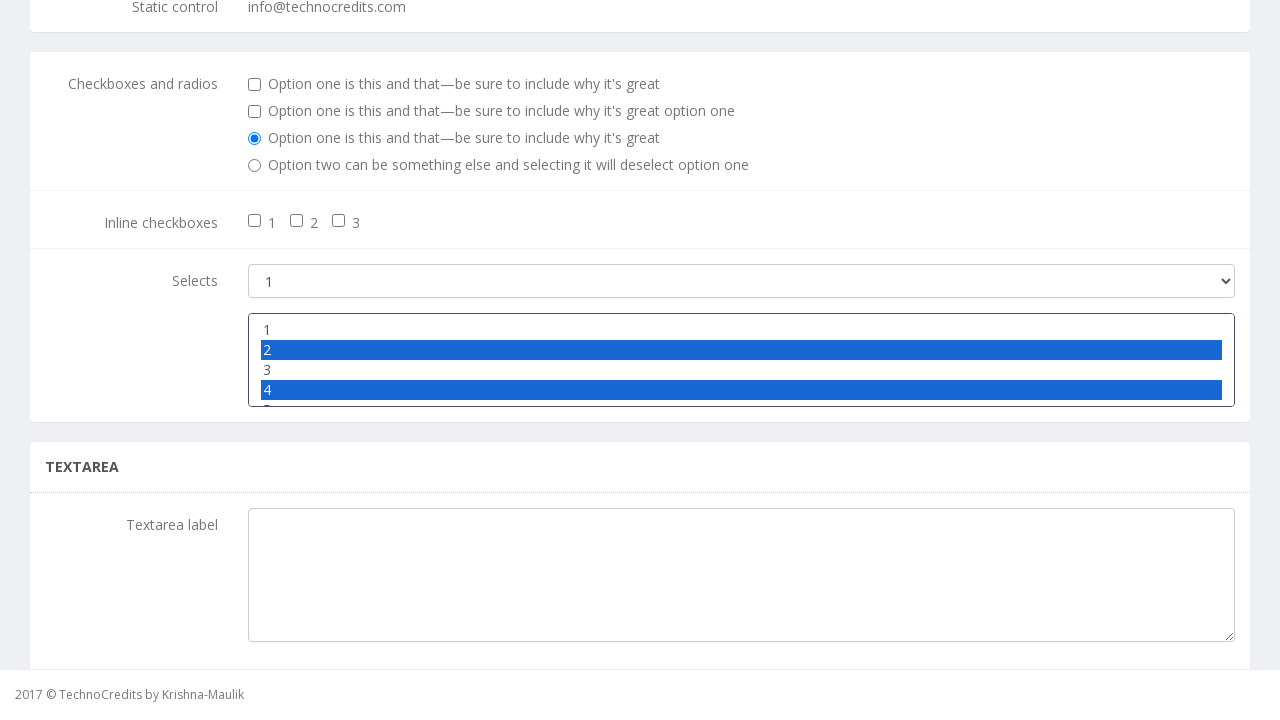

Retrieved all selected options from the dropdown
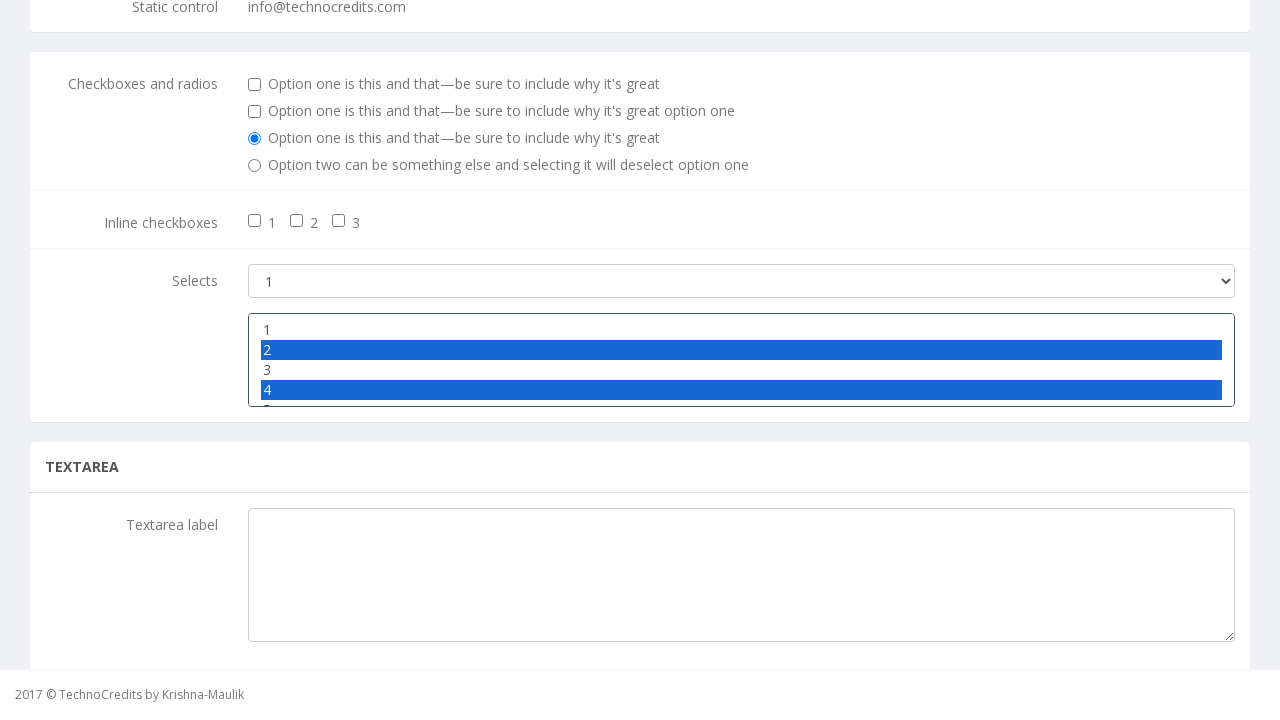

Verified and printed all selected even-numbered options
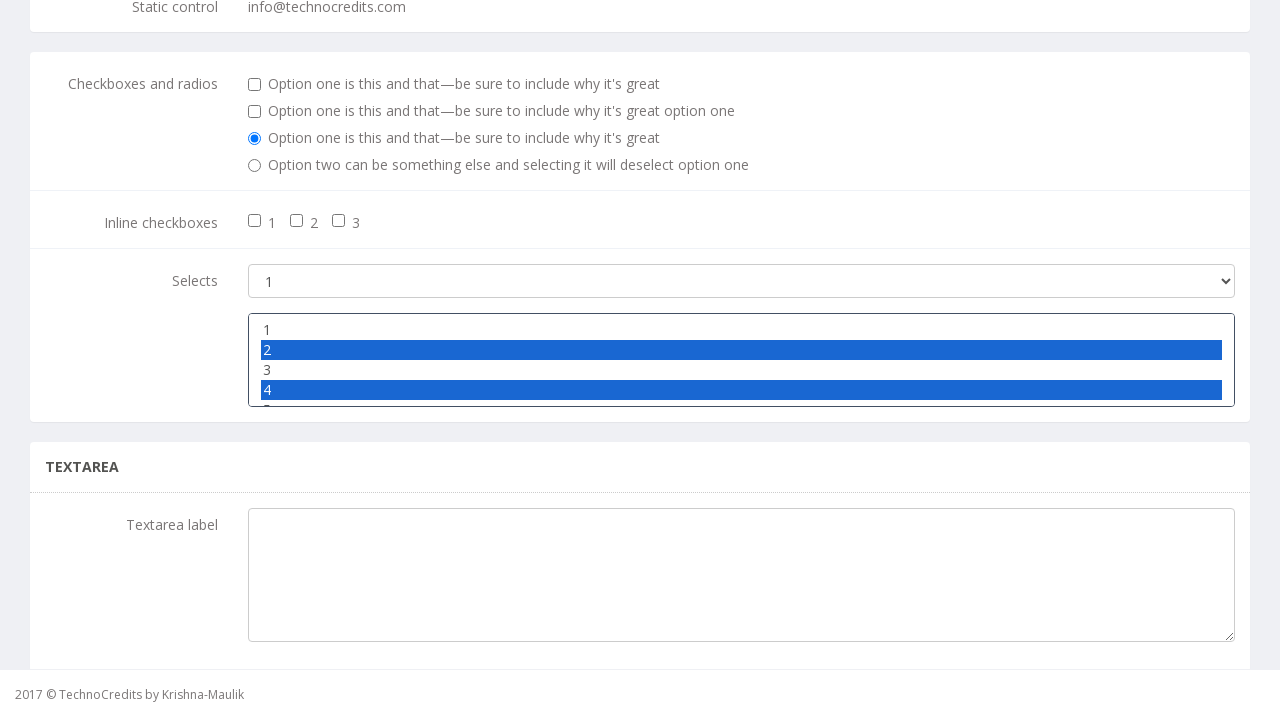

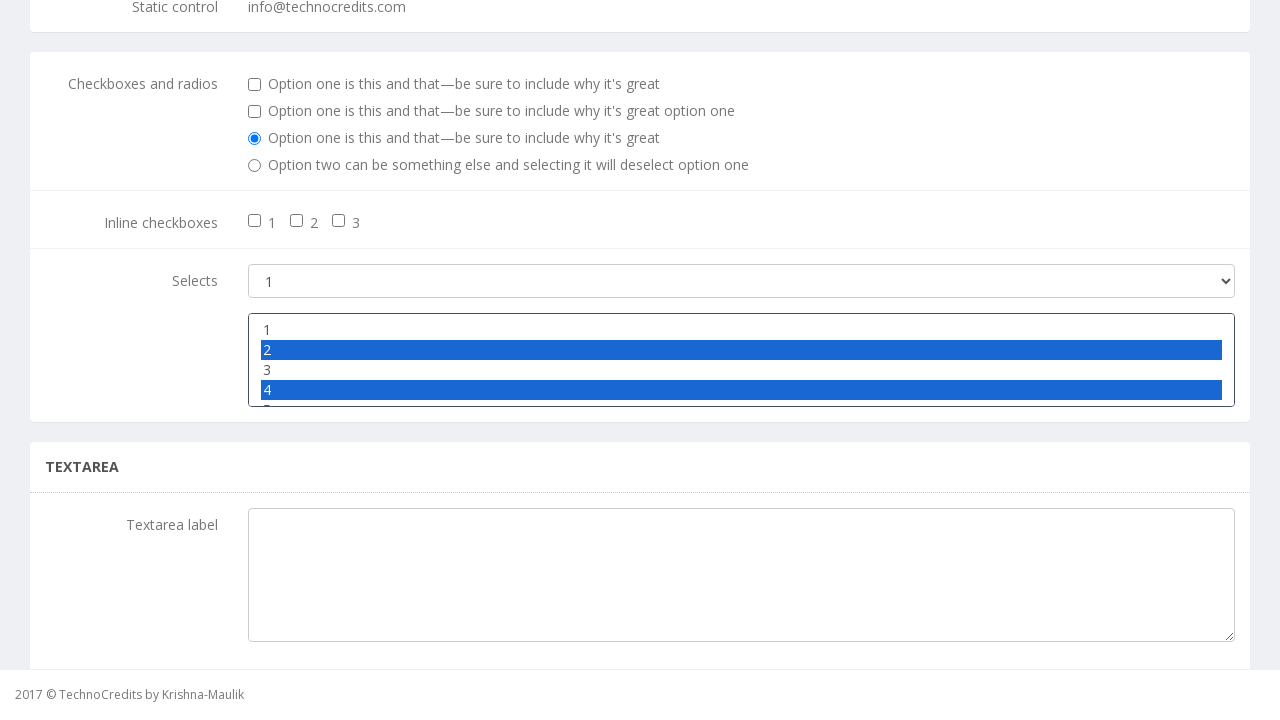